Tests book search functionality by entering a book name in the search box and verifying search results display the correct book

Starting URL: https://demoqa.com/books

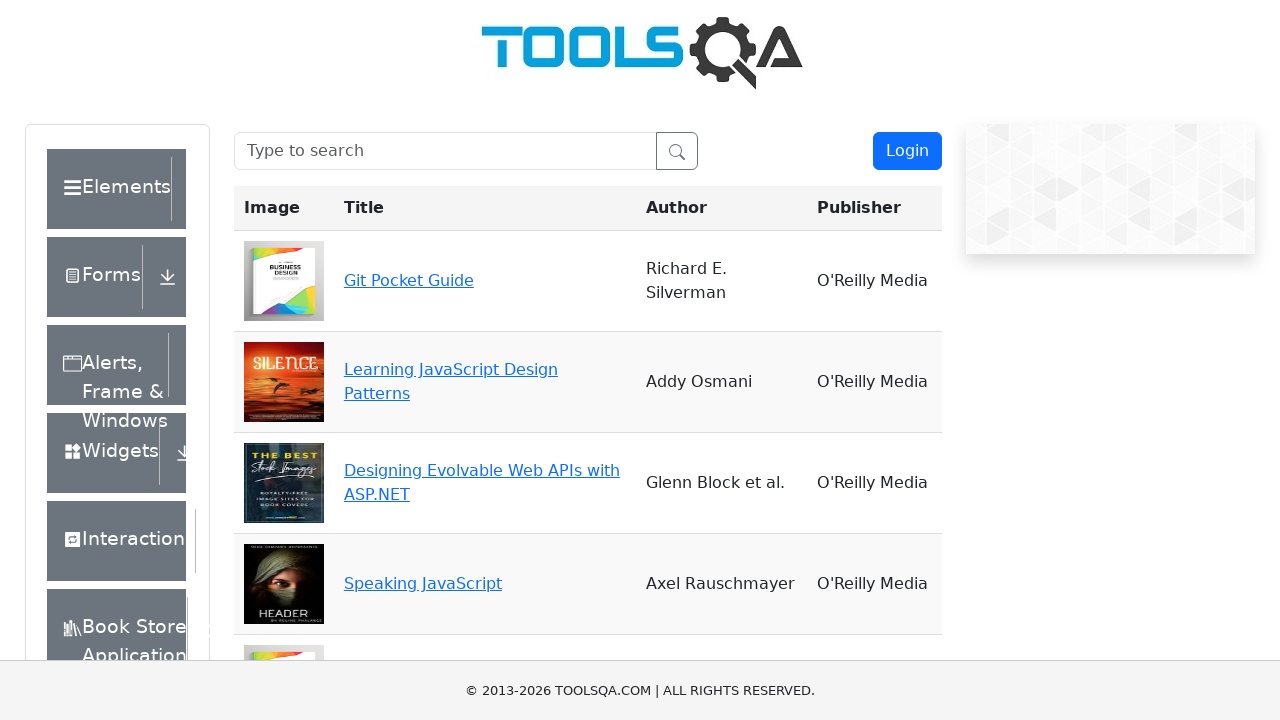

Filled search box with 'Git Pocket Guide' on #searchBox
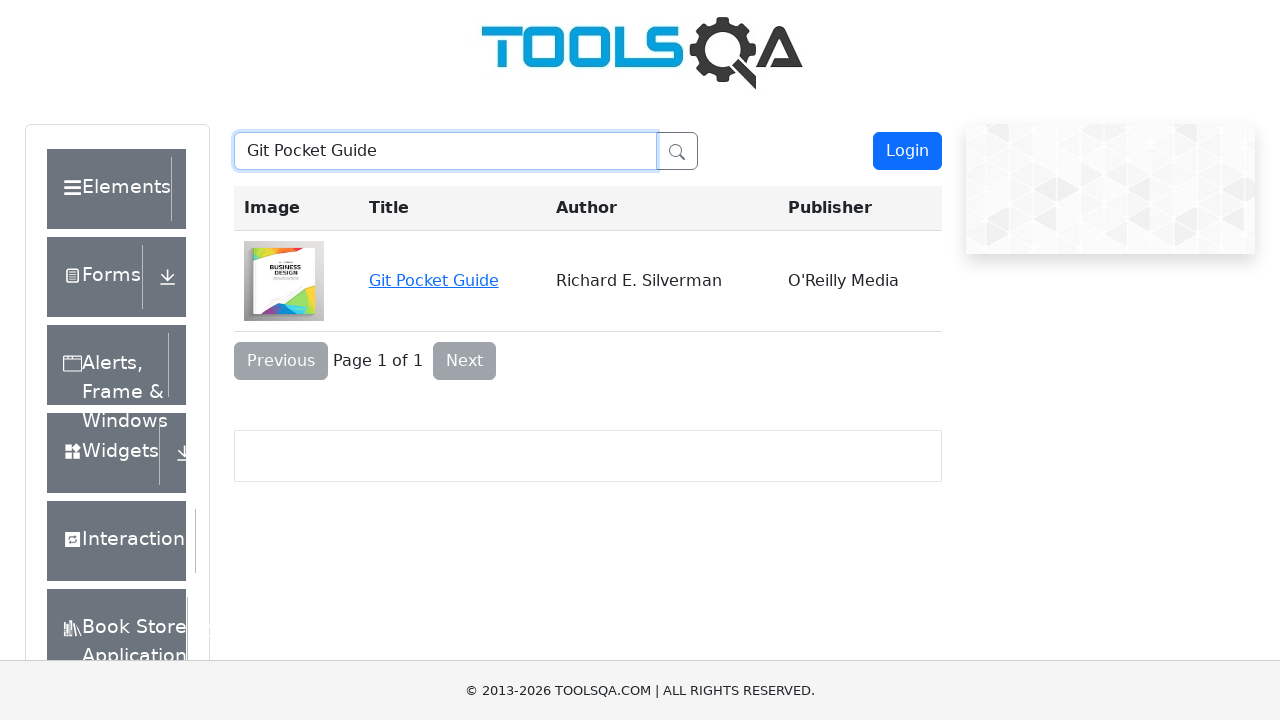

Search results loaded and 'Git Pocket Guide' book title is visible
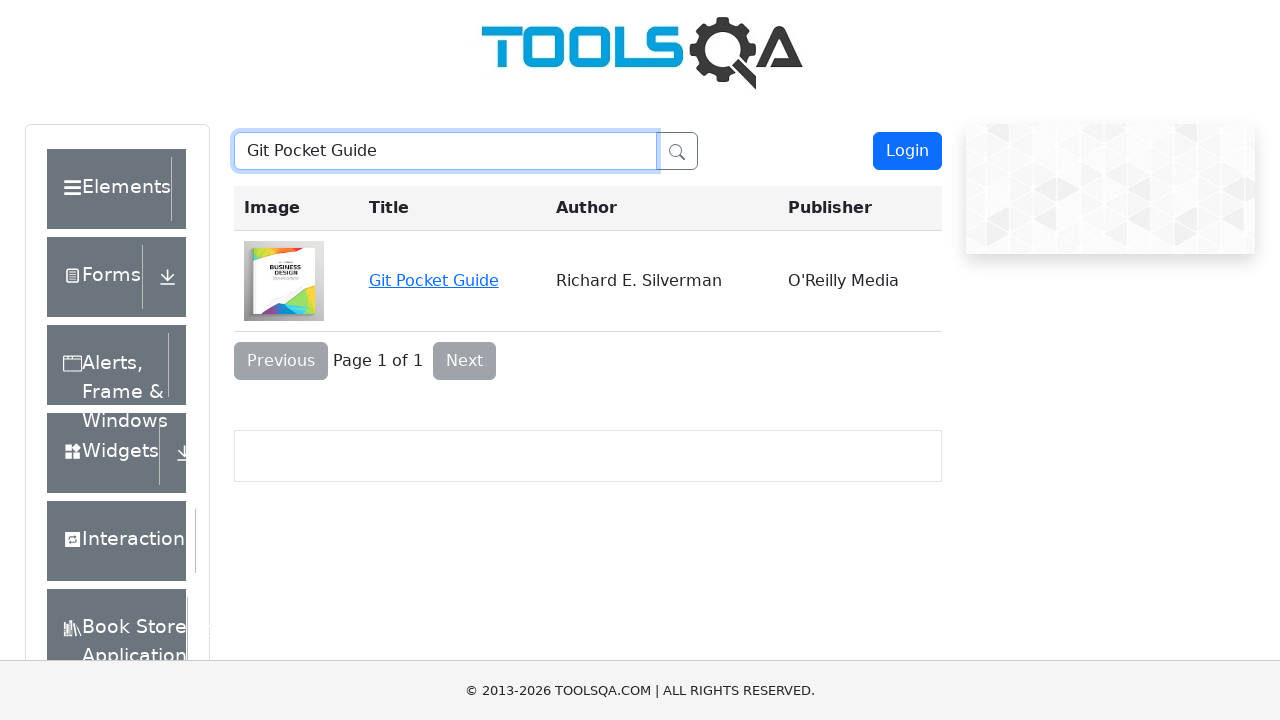

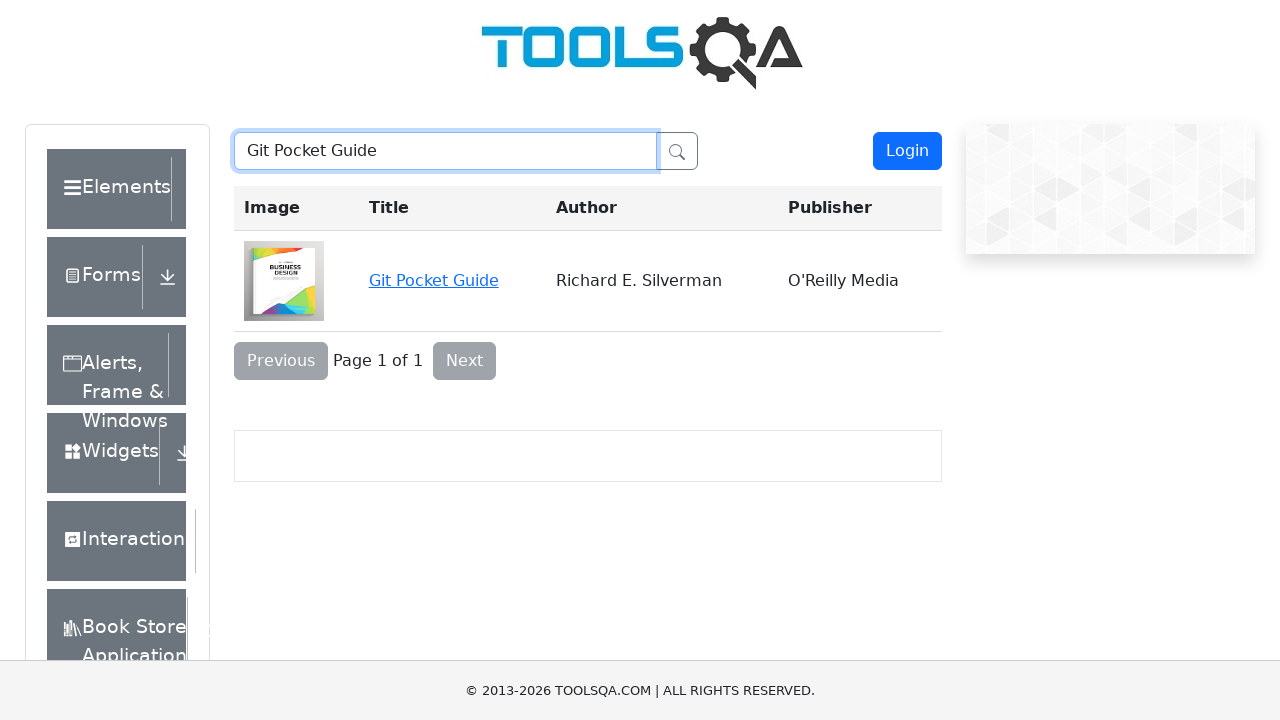